Tests dropdown selection functionality by selecting an option and verifying it is selected

Starting URL: https://the-internet.herokuapp.com/dropdown

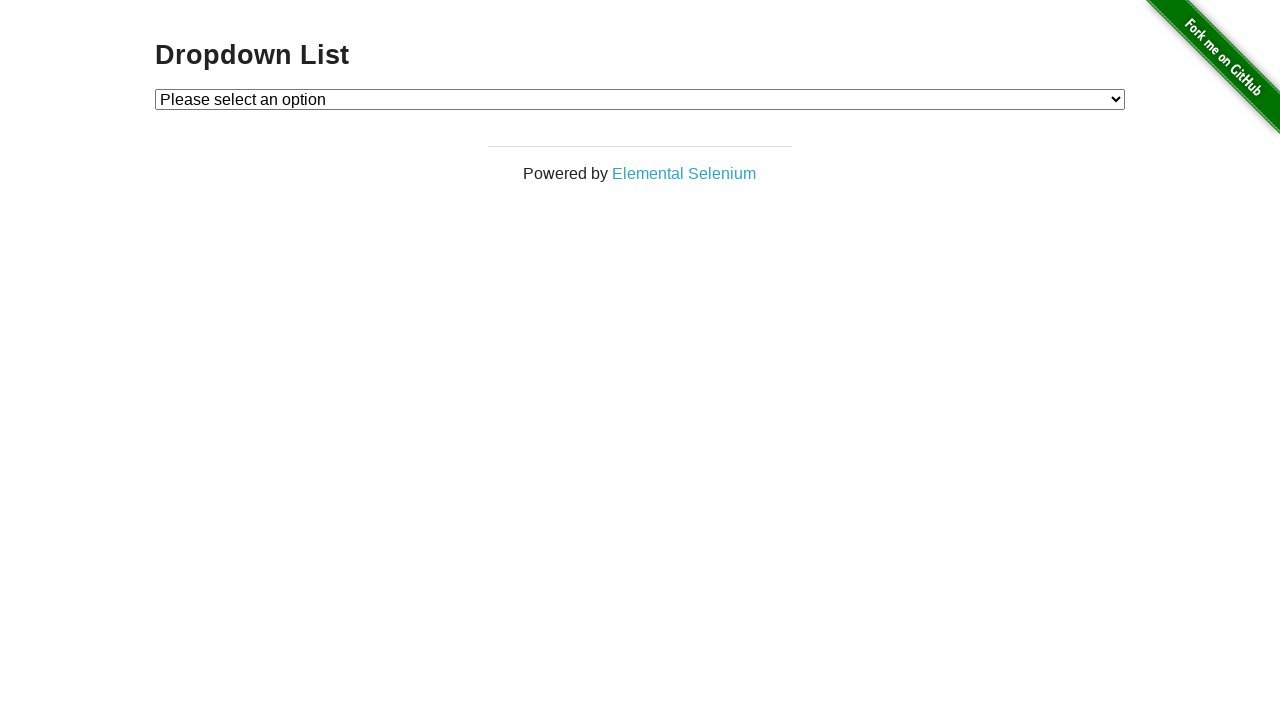

Selected Option 1 from the dropdown by value on #dropdown
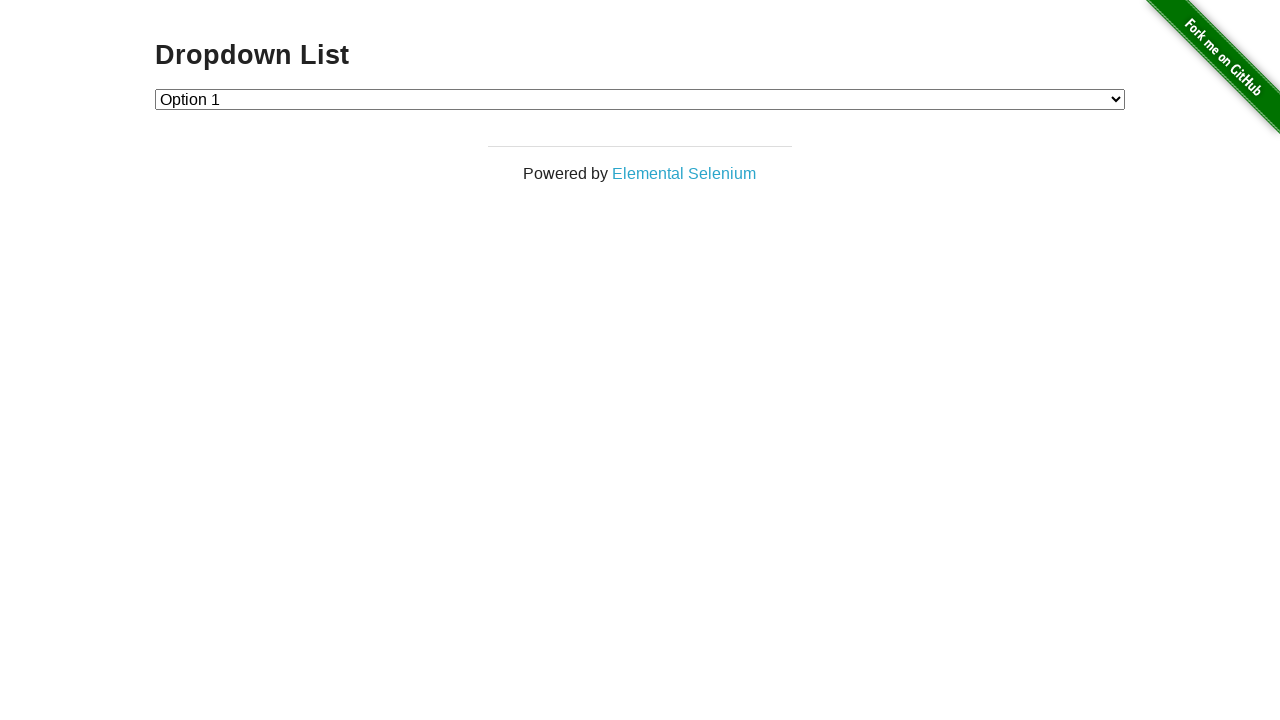

Located the second dropdown option element
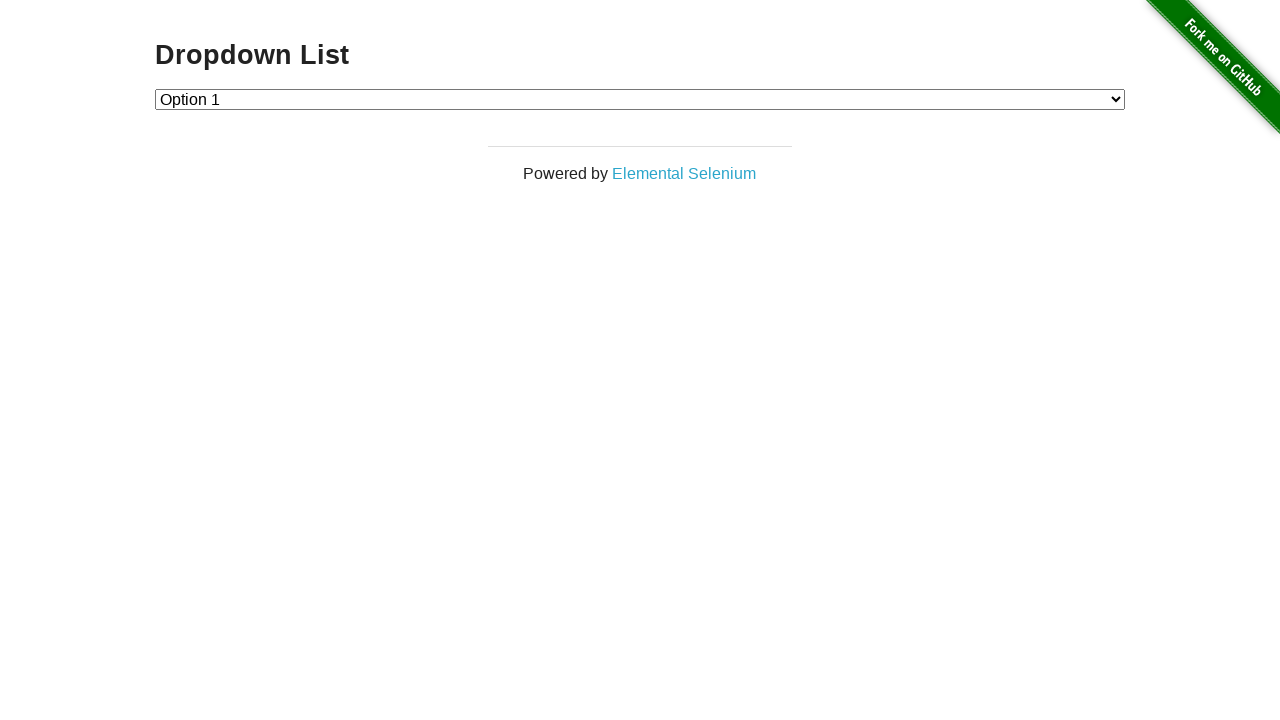

Verified that Option 1 is selected in the dropdown
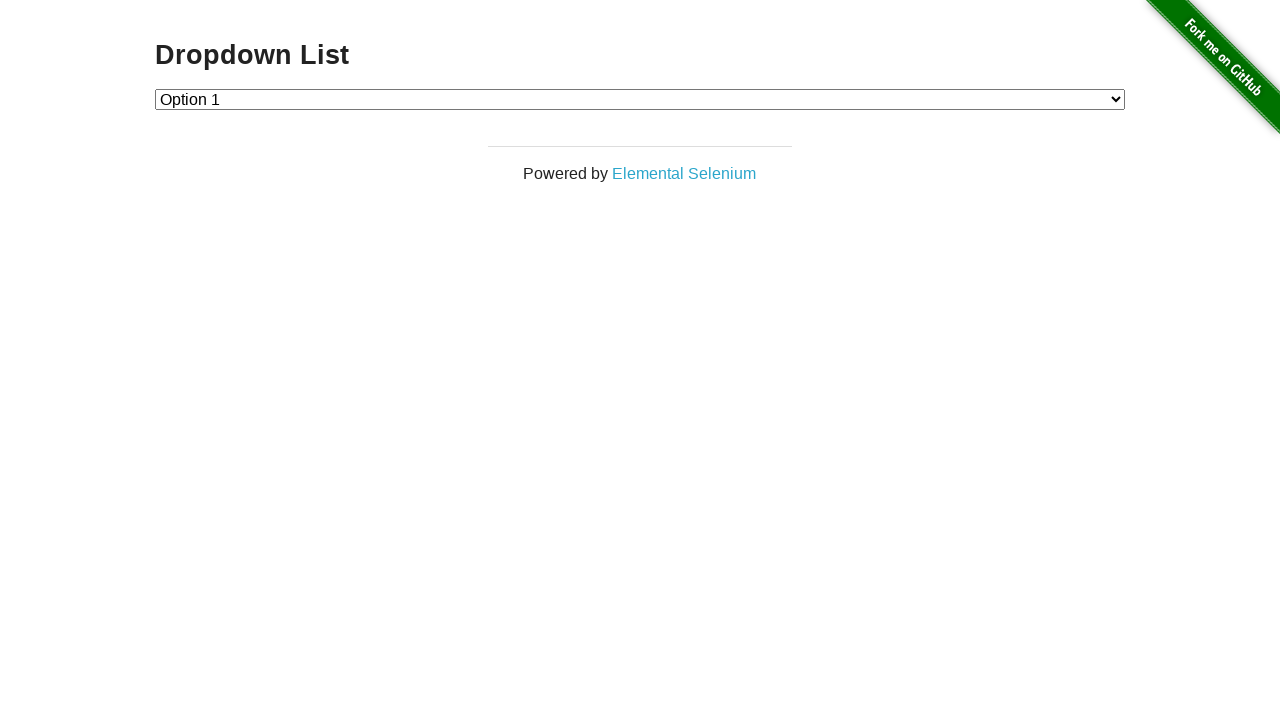

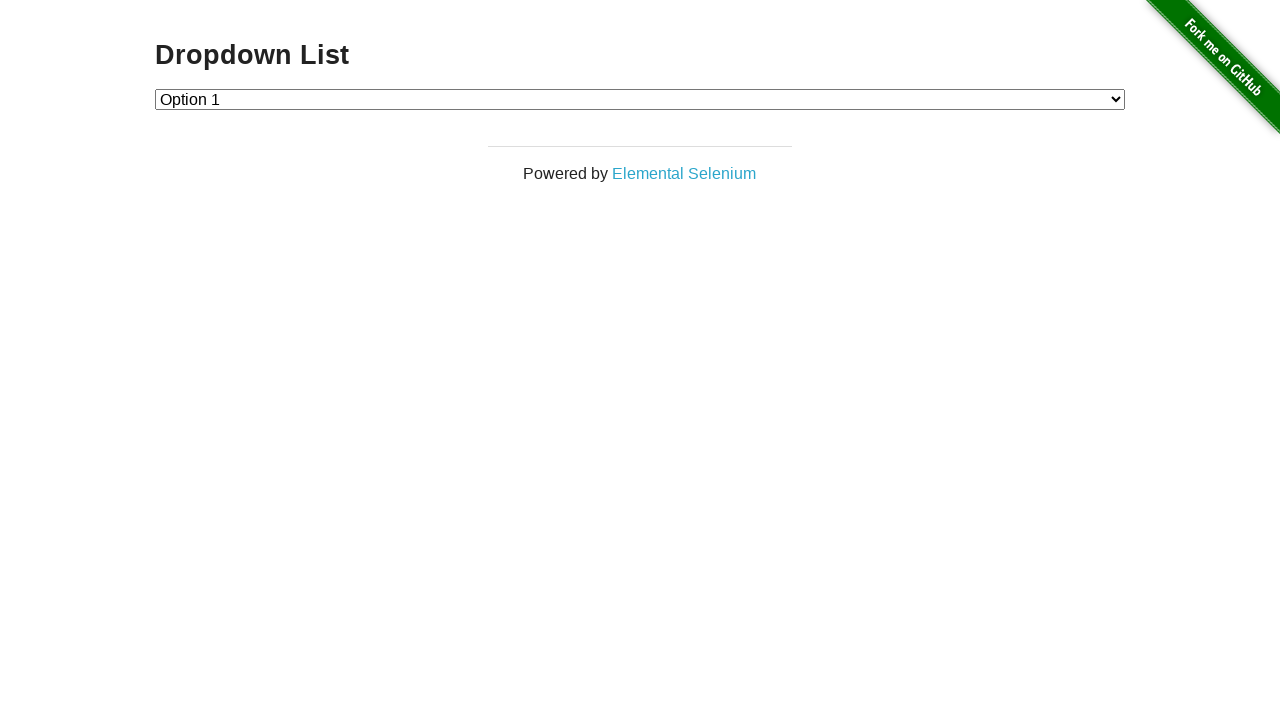